Tests sorting the "Email" column in ascending order by clicking the column header and verifying alphabetical sorting

Starting URL: http://the-internet.herokuapp.com/tables

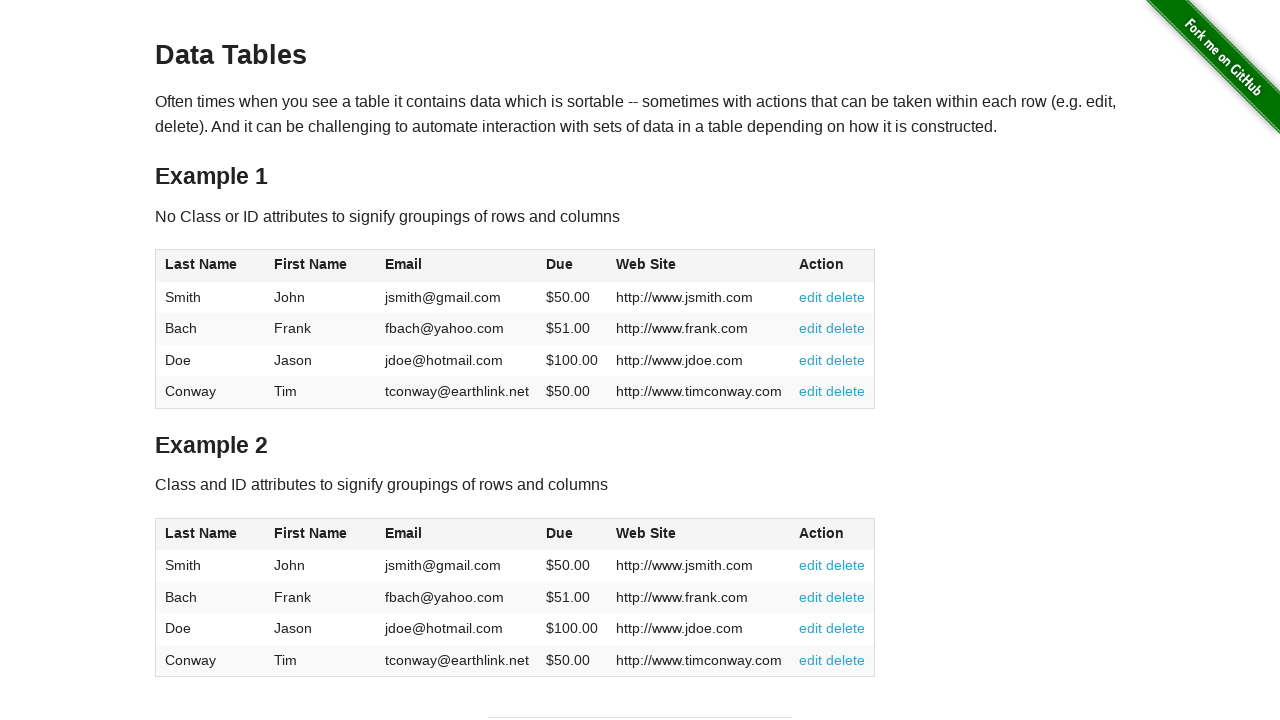

Clicked Email column header to sort ascending at (457, 266) on #table1 thead tr th:nth-of-type(3)
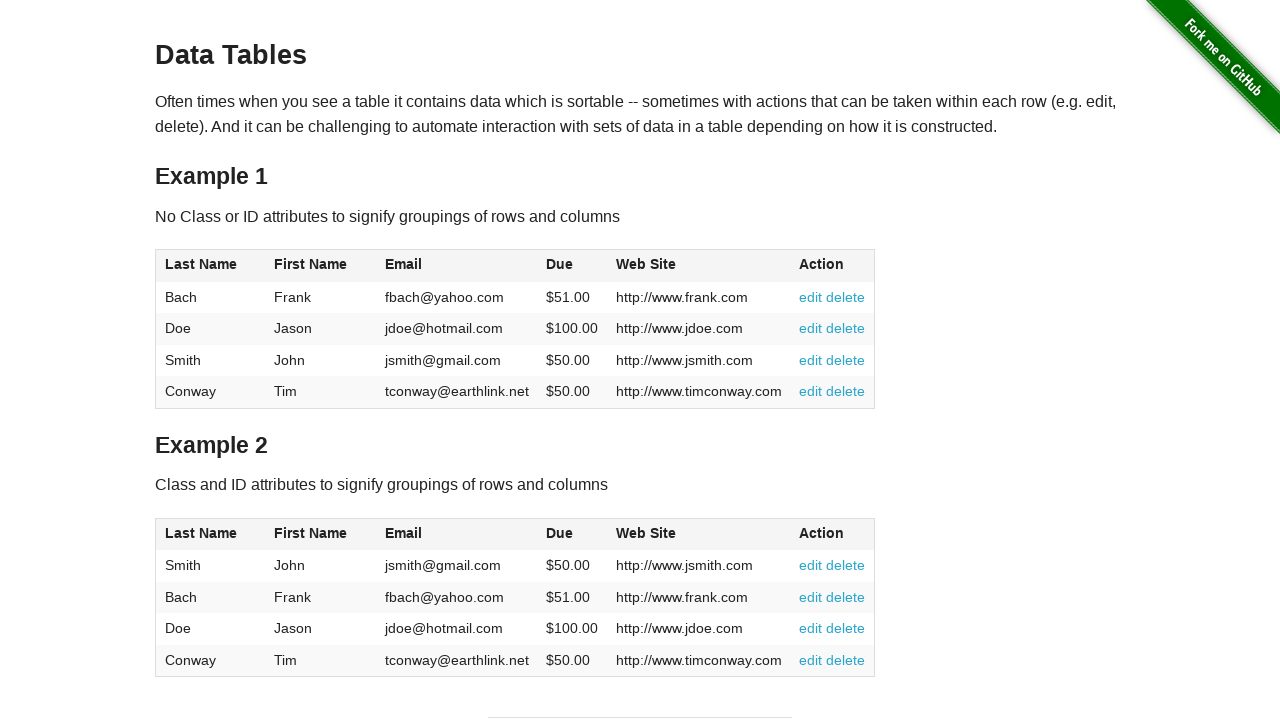

Table updated after sorting Email column
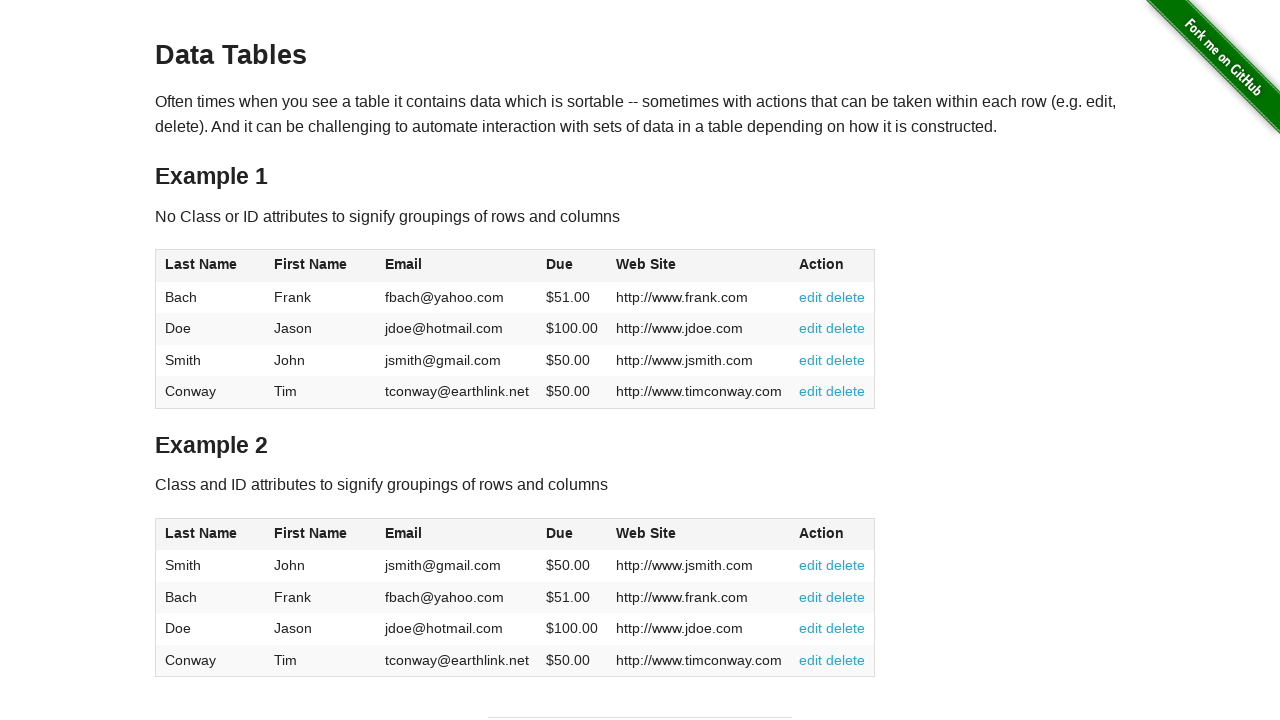

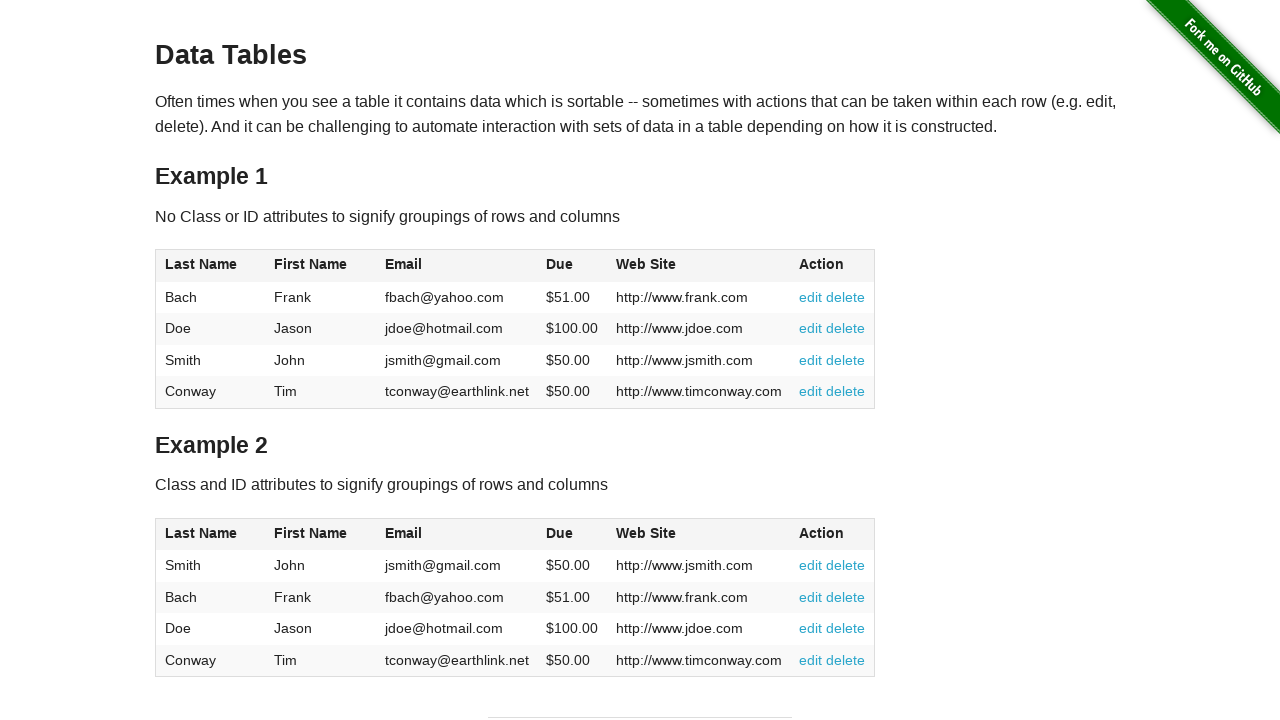